Tests double-click functionality by double-clicking a button and verifying the success message appears

Starting URL: https://demoqa.com/buttons

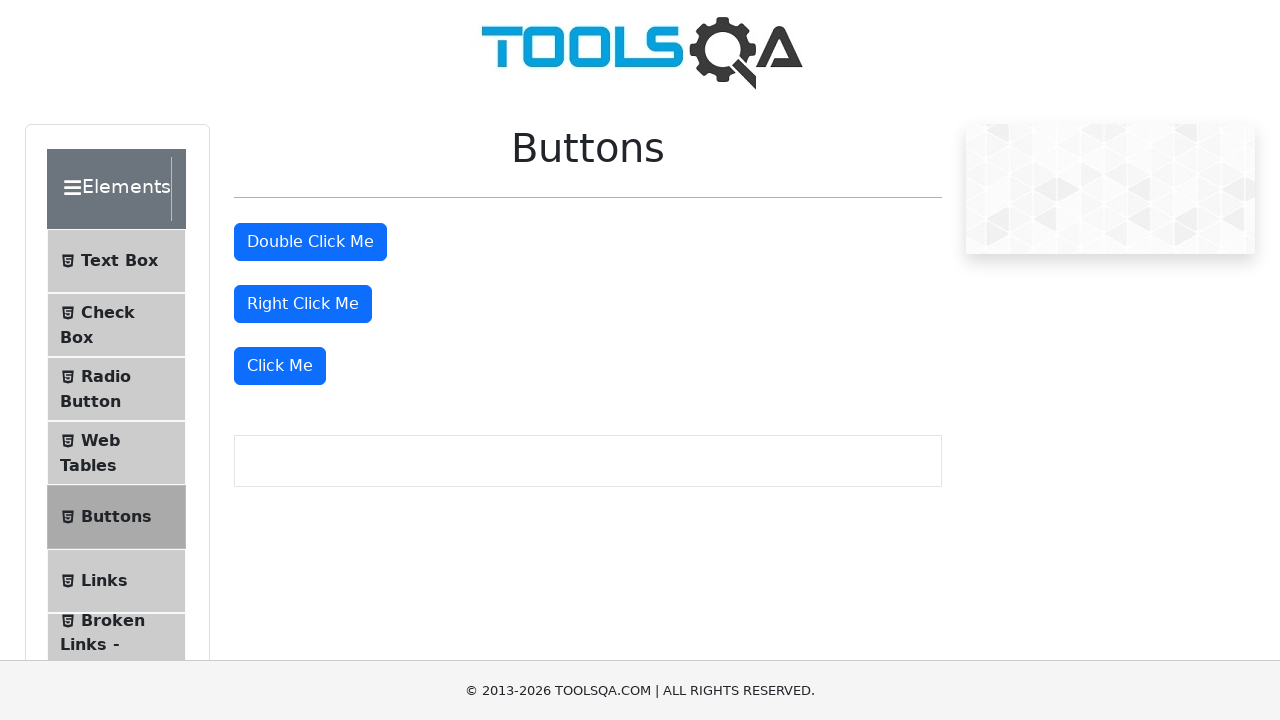

Double-clicked the double click button at (310, 242) on #doubleClickBtn
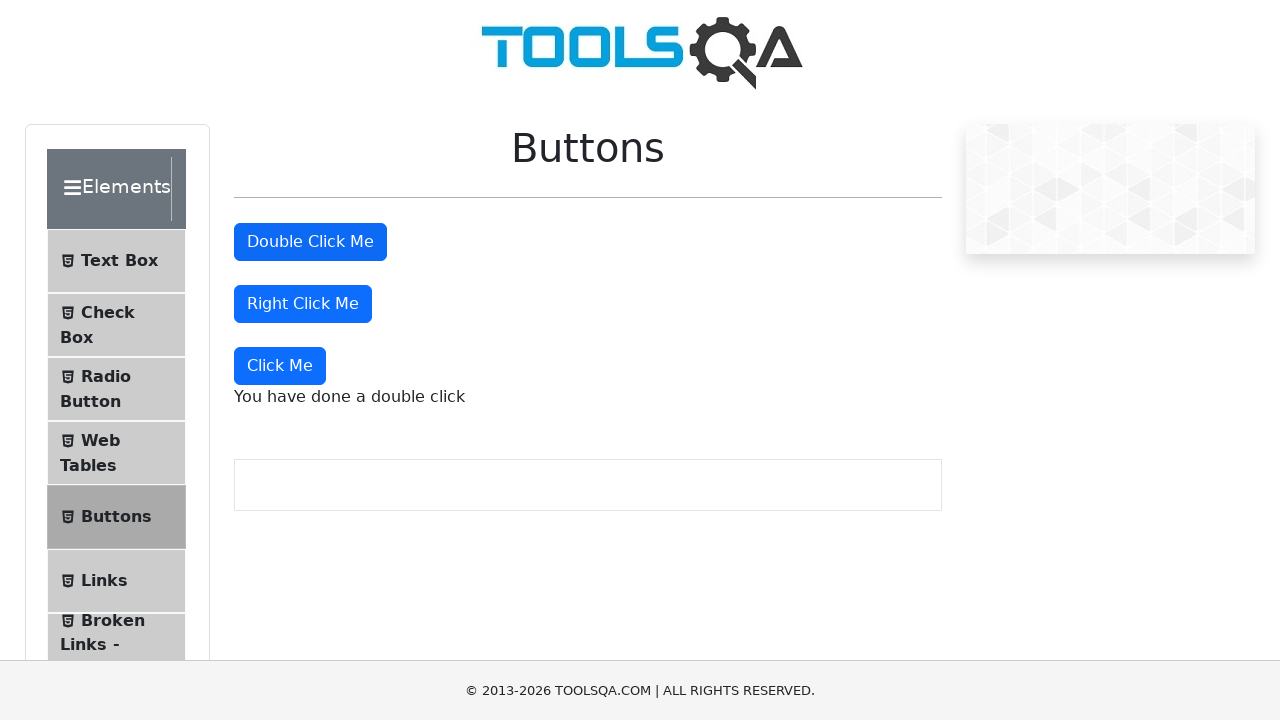

Double click success message appeared
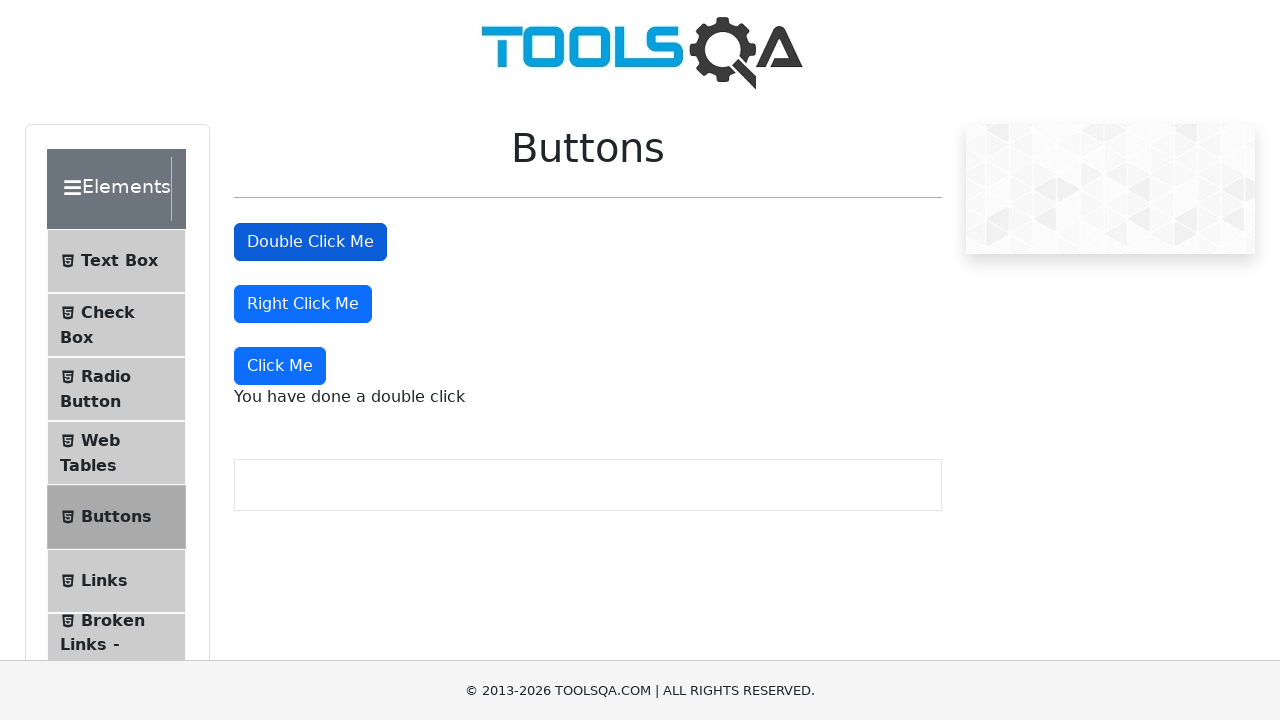

Located the double click message element
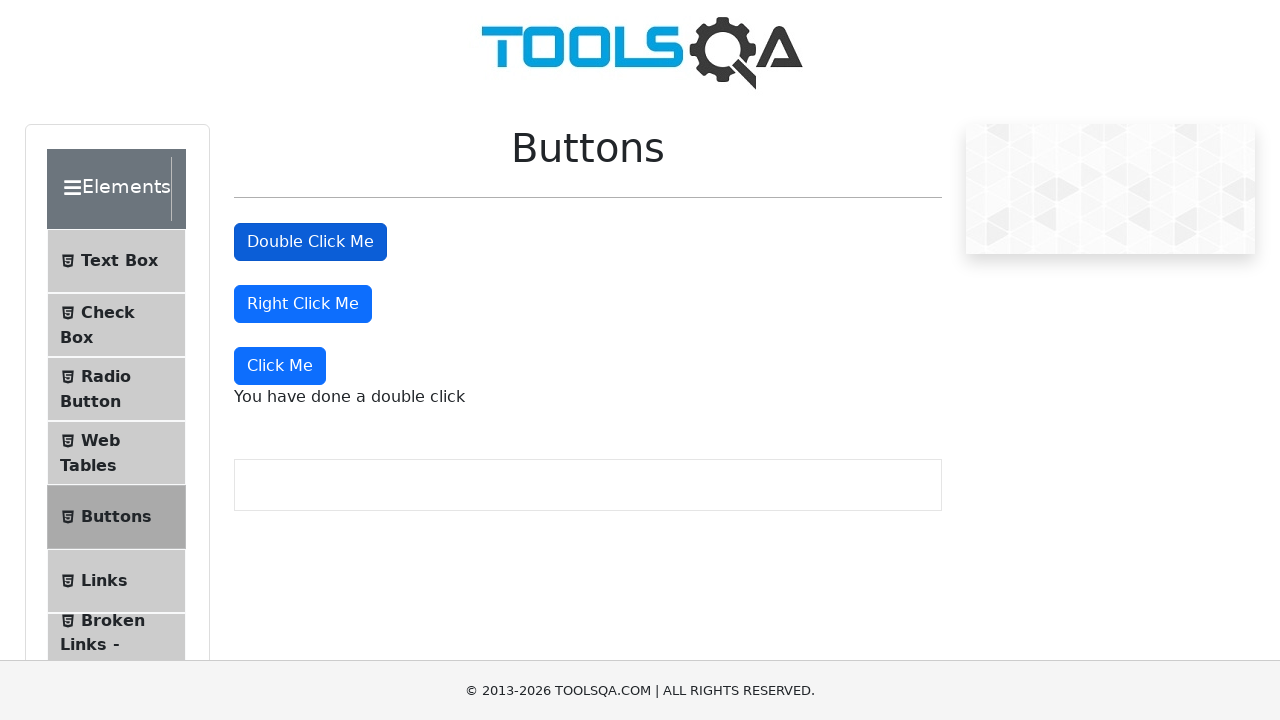

Verified double click message text is correct: 'You have done a double click'
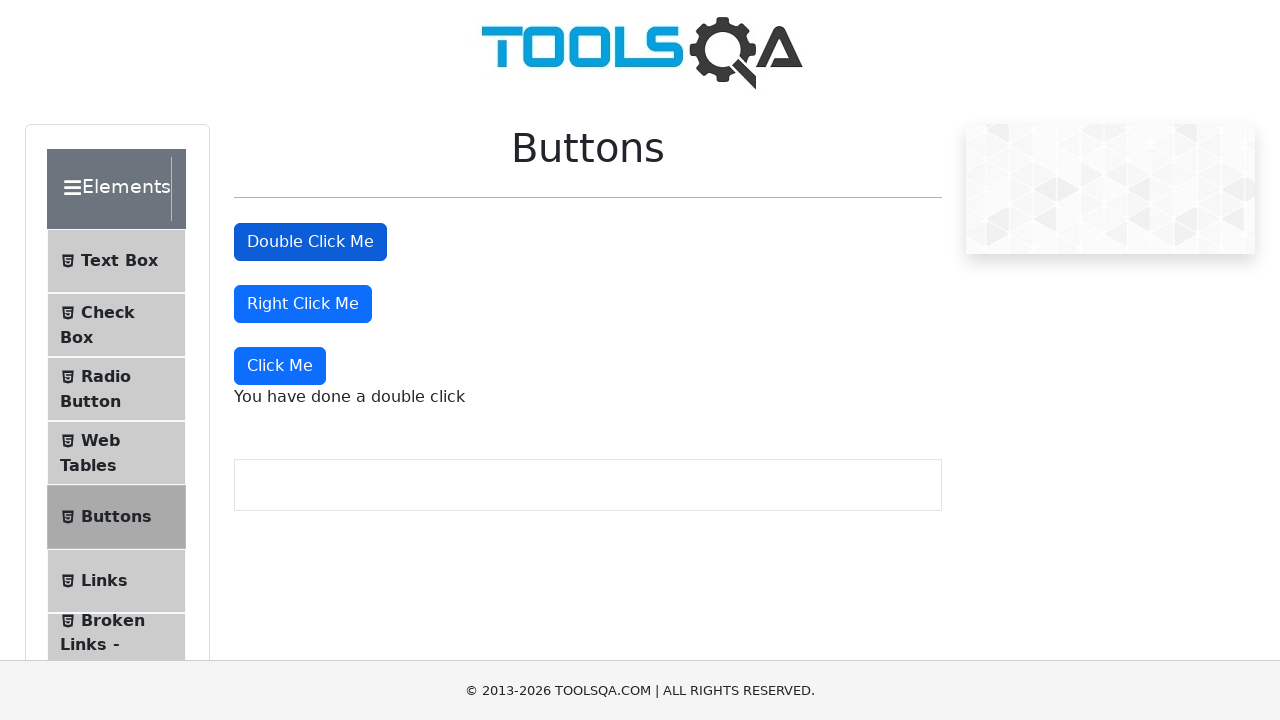

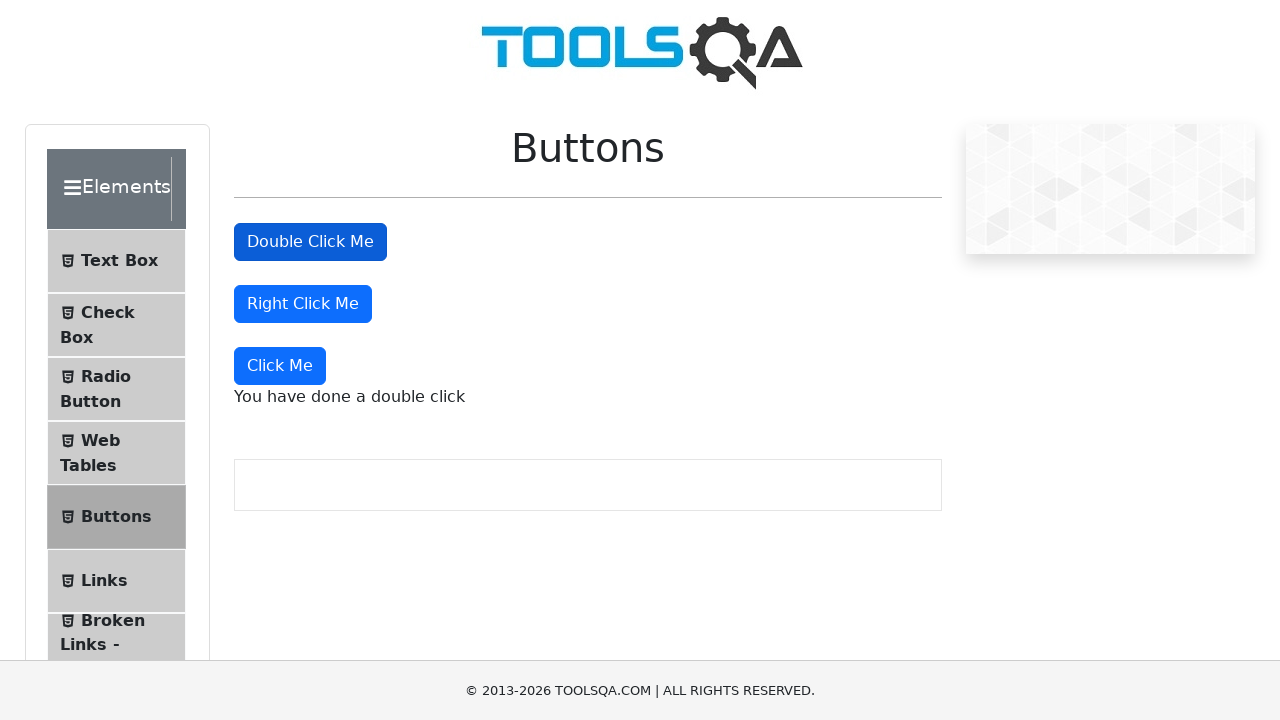